Tests dropdown selection functionality by selecting year, month, day, and state values from various dropdown menus on a test page

Starting URL: https://testcenter.techproeducation.com/index.php?page=dropdown

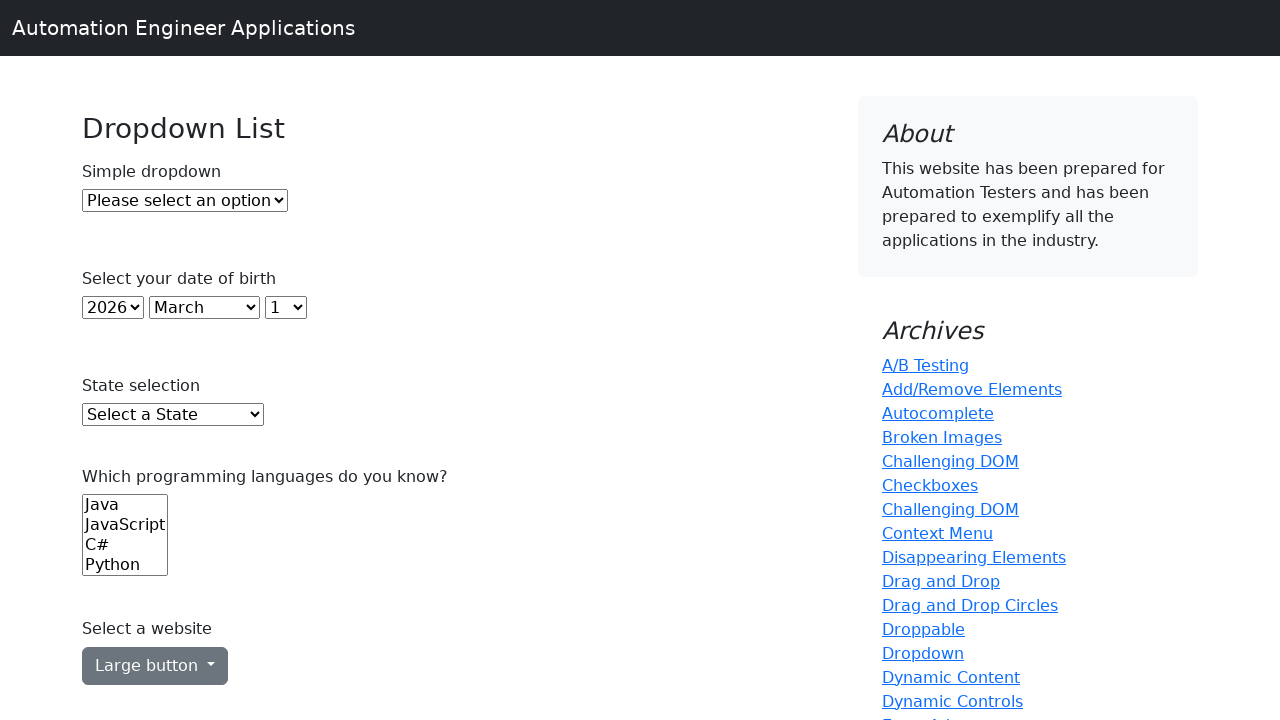

Selected year 2005 from year dropdown on #year
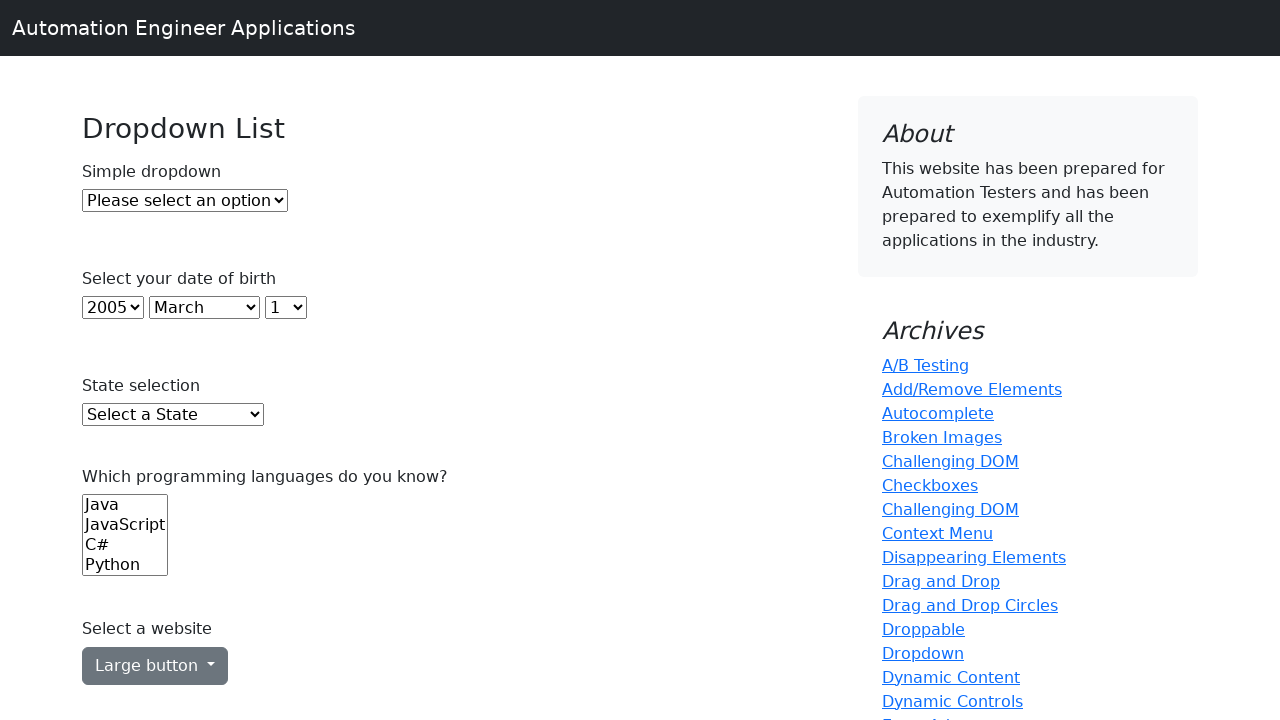

Selected October from month dropdown on #month
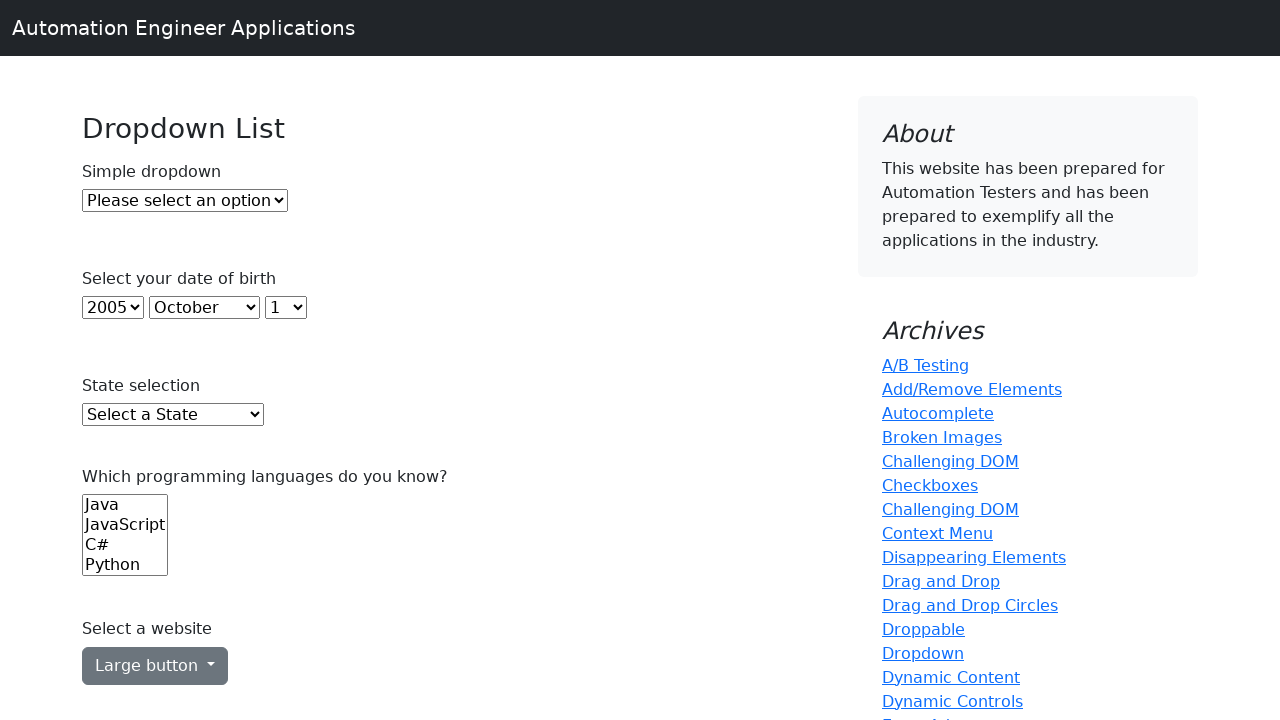

Selected day 5 from day dropdown on #day
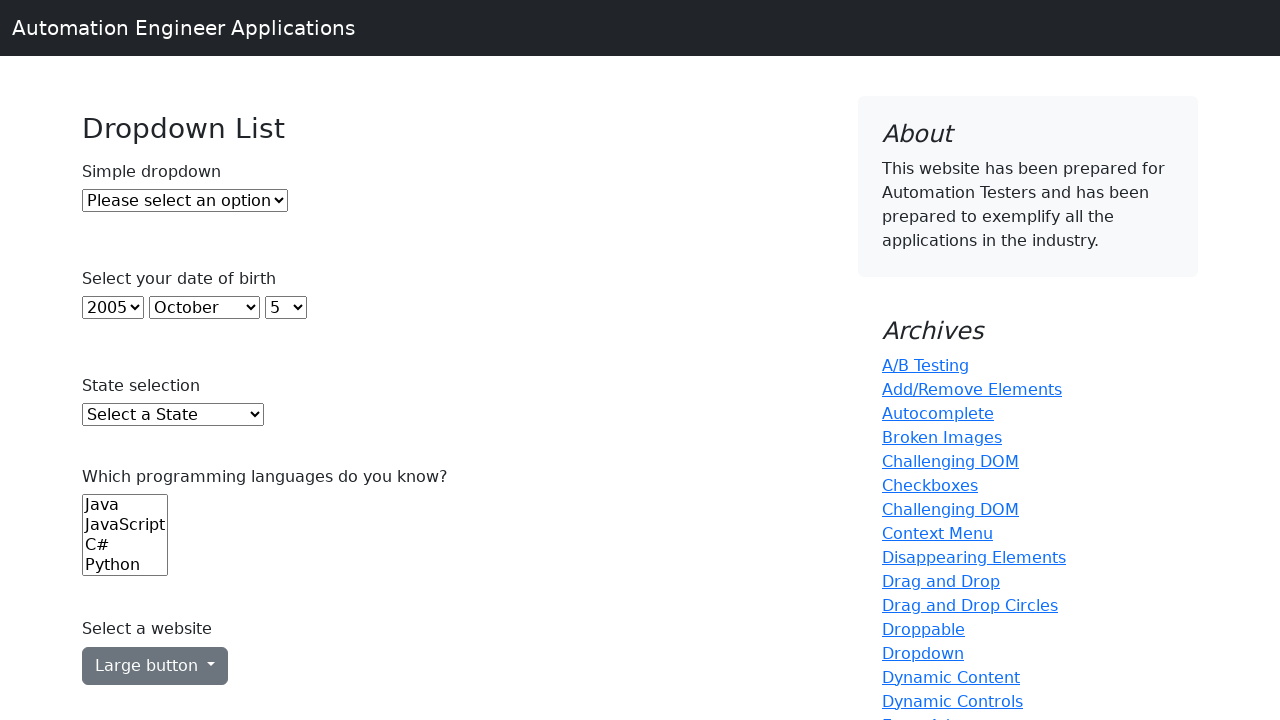

Selected Texas from state dropdown on #state
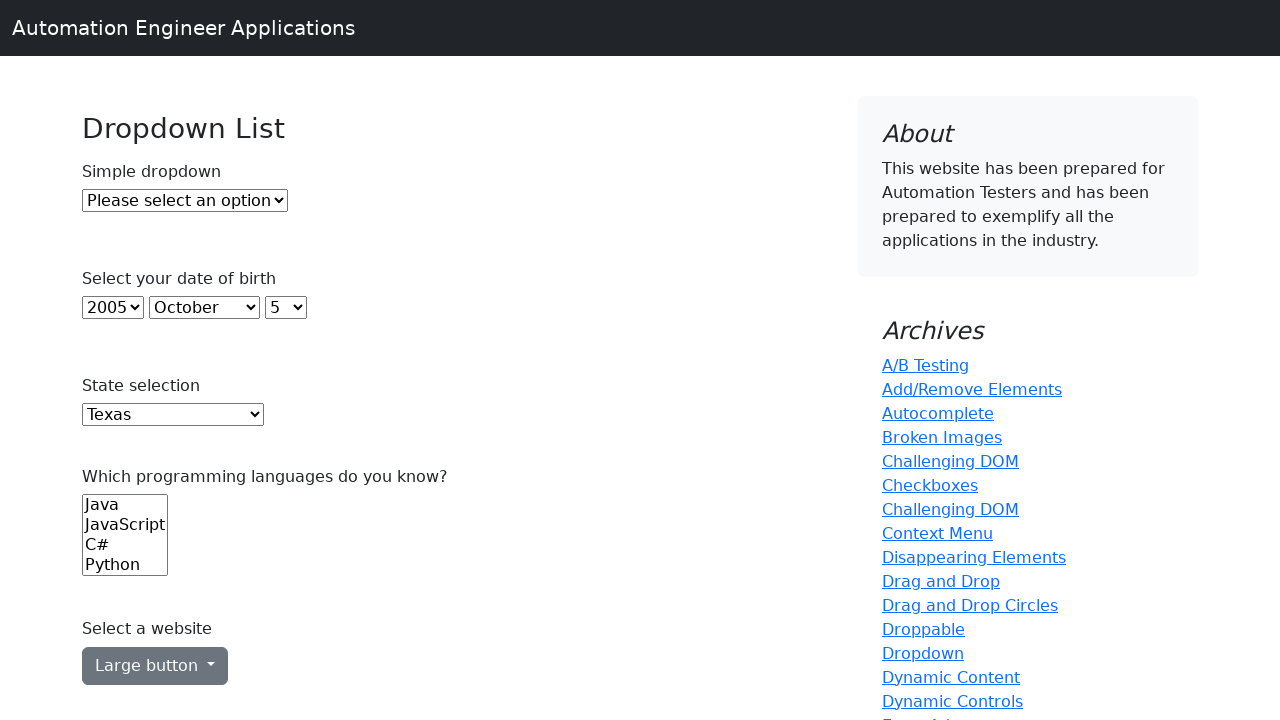

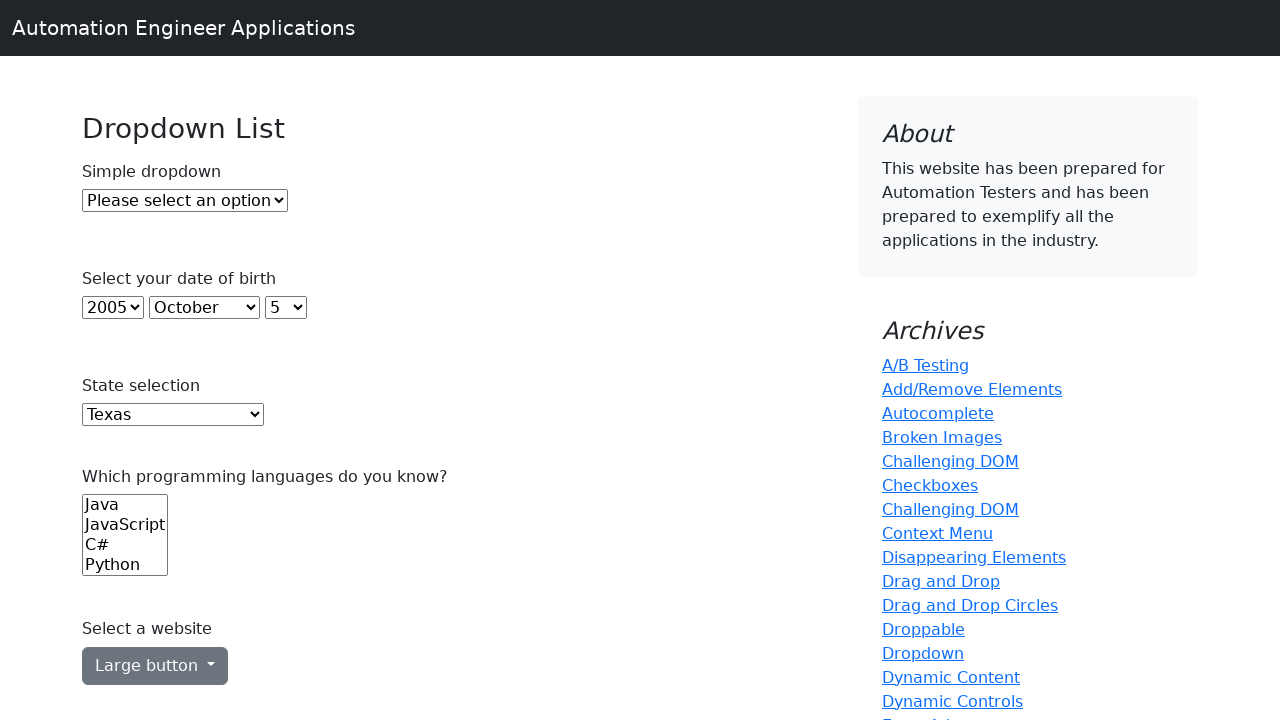